Navigates to xueqiu.com financial report page and filters to show yearly reports only

Starting URL: https://xueqiu.com/snowman/S/SZ000858/detail#/ZYCWZB

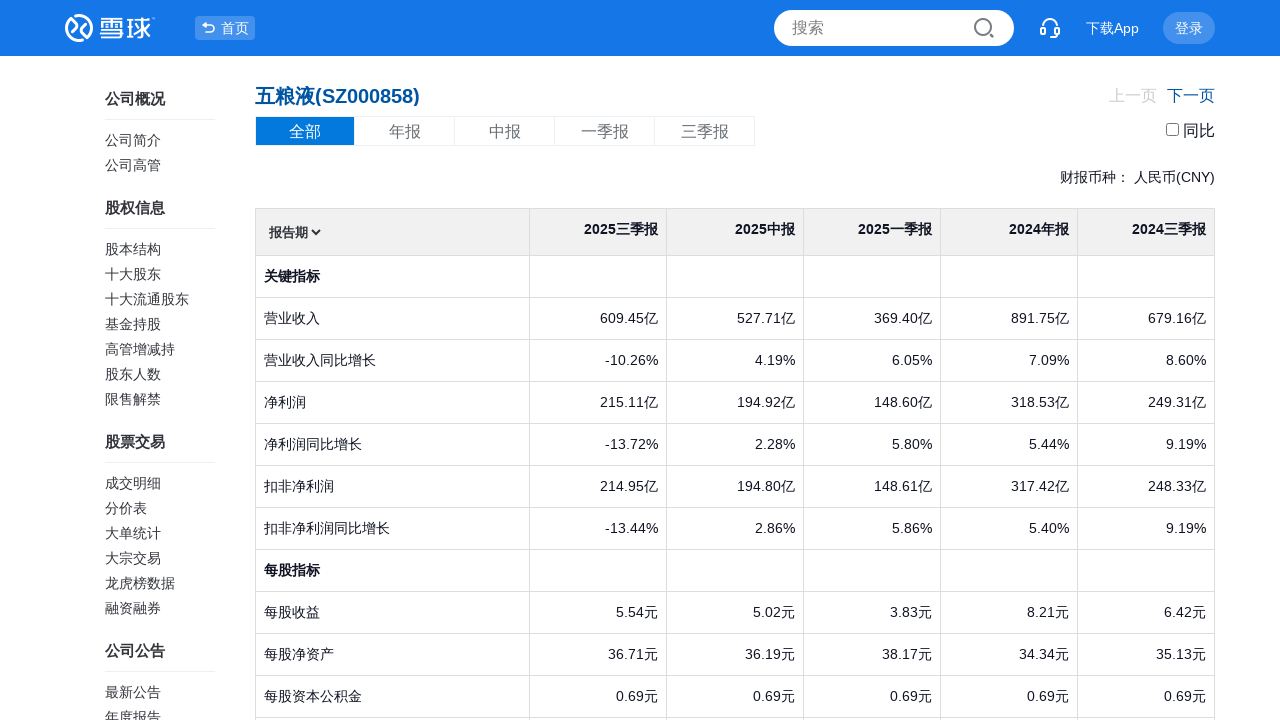

Waited for '全部' (All) filter option to become visible
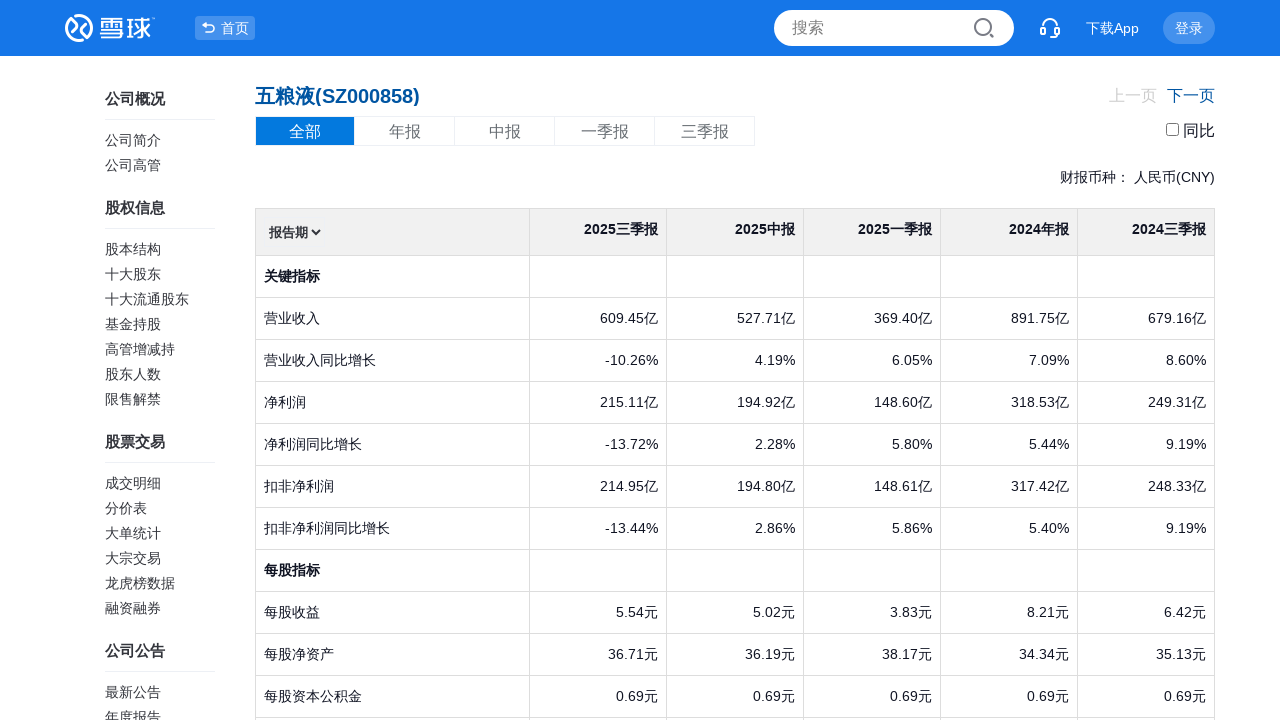

Clicked '全部' (All) filter option at (305, 131) on xpath=//span[text()='全部']
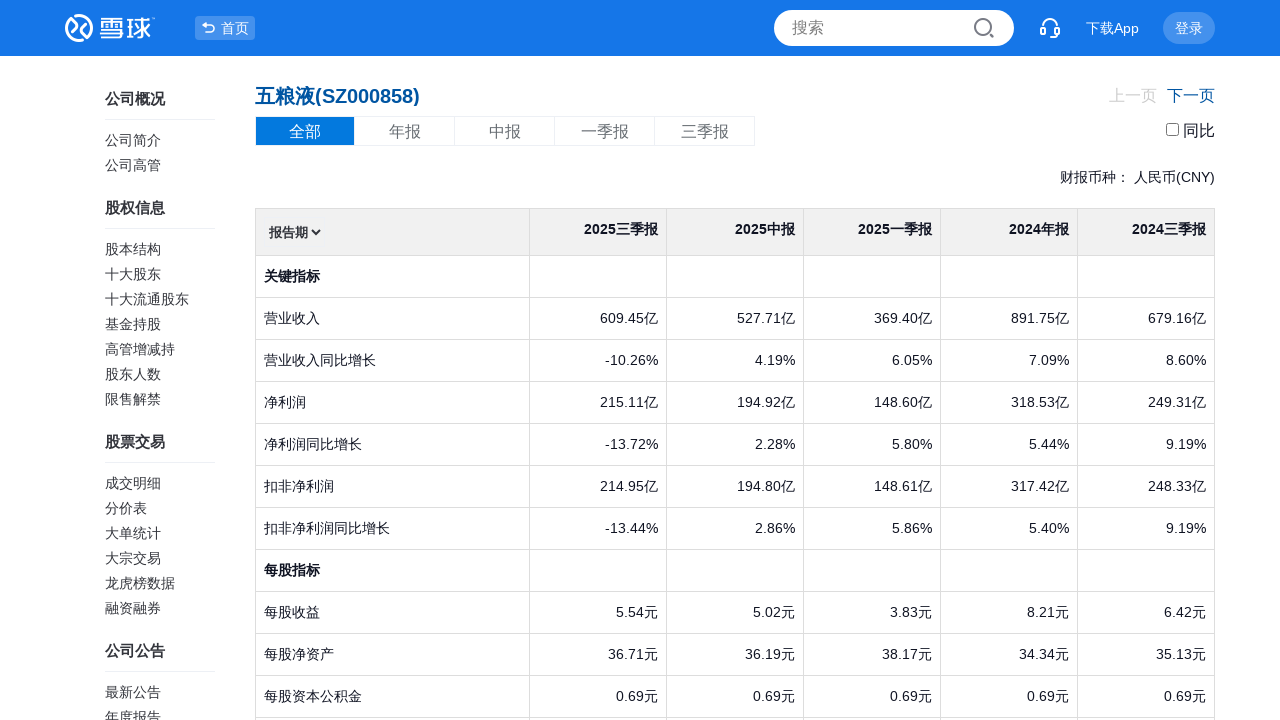

Waited for '年报' (Annual Report) filter option to become visible
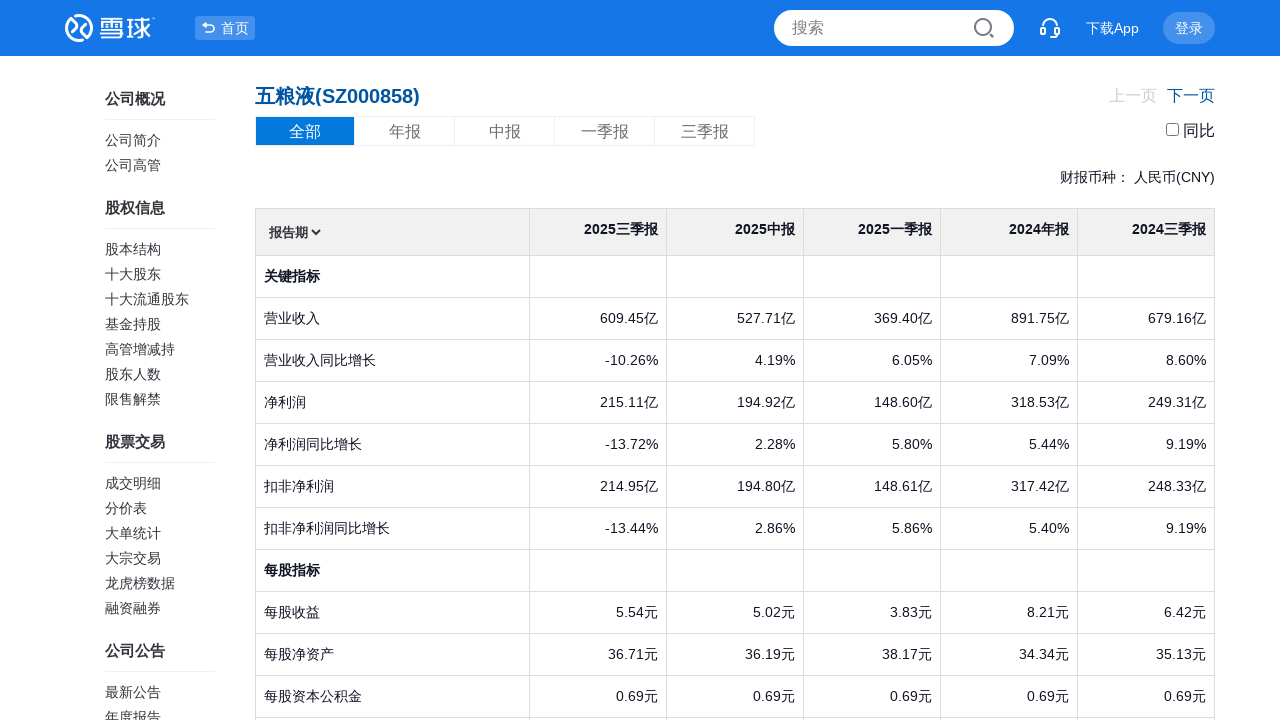

Clicked '年报' (Annual Report) filter option to show yearly reports only at (405, 131) on xpath=//span[text()='年报']
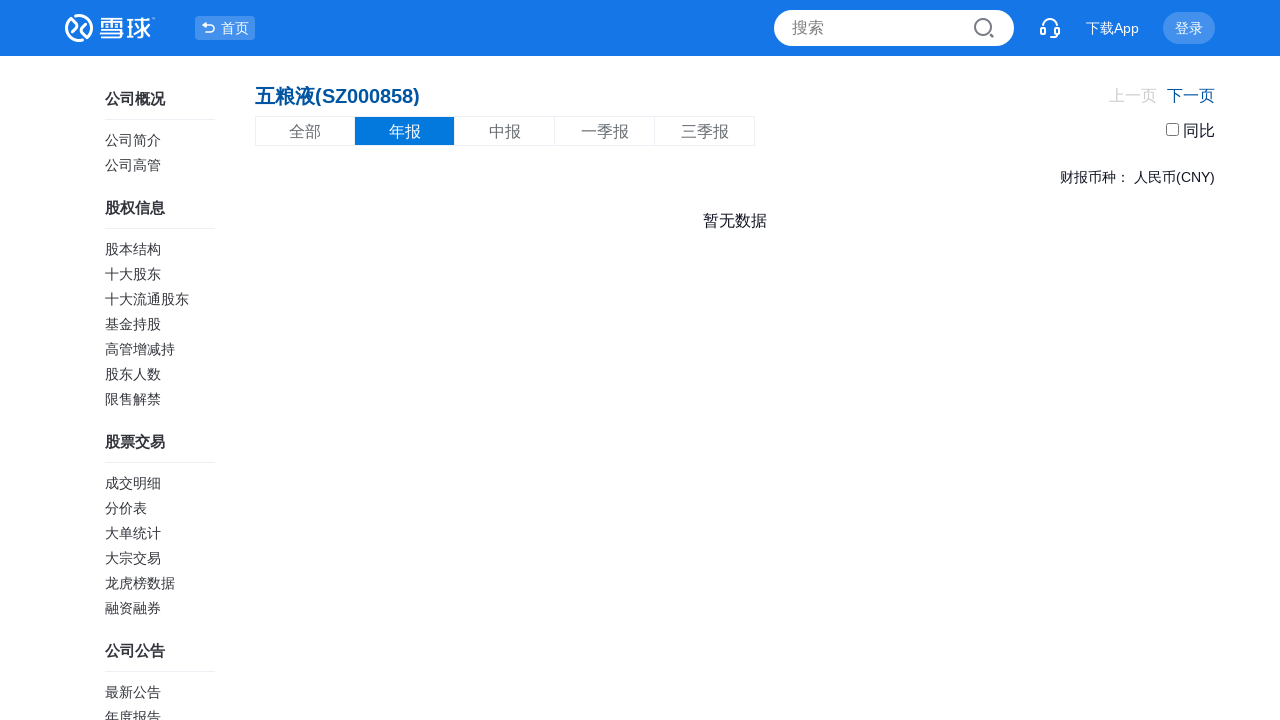

Yearly financial report table loaded with filtered results
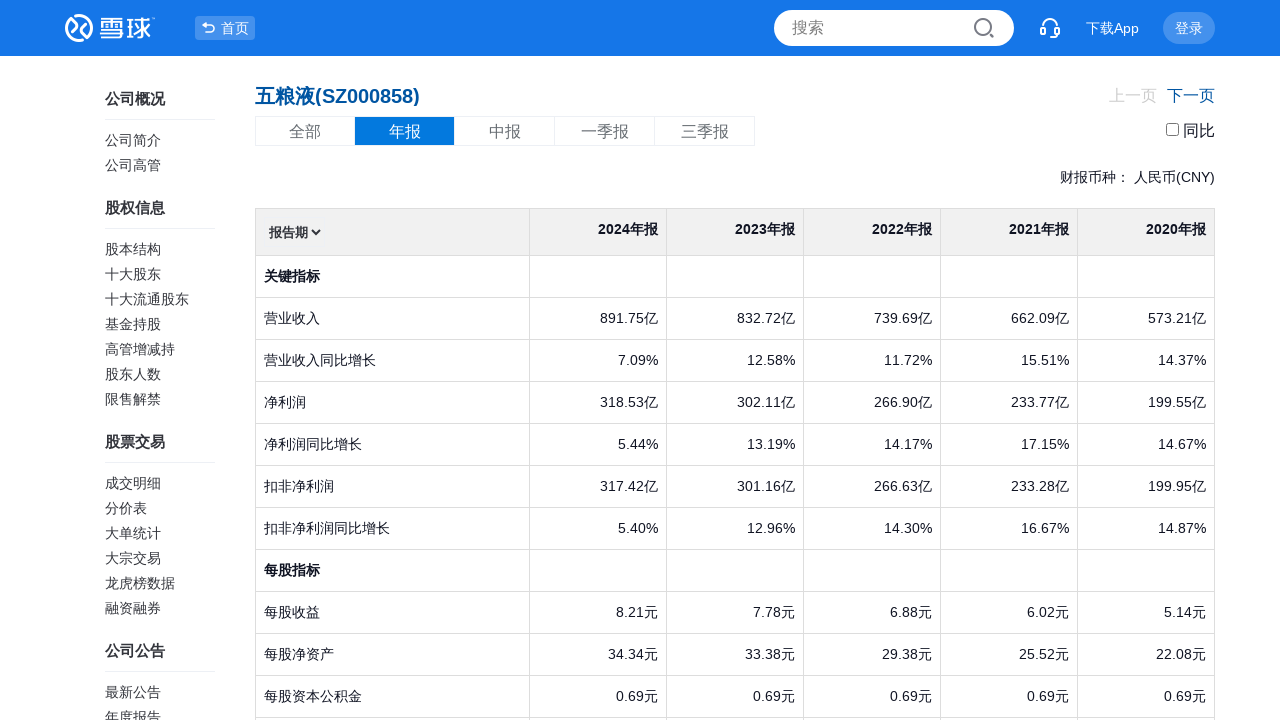

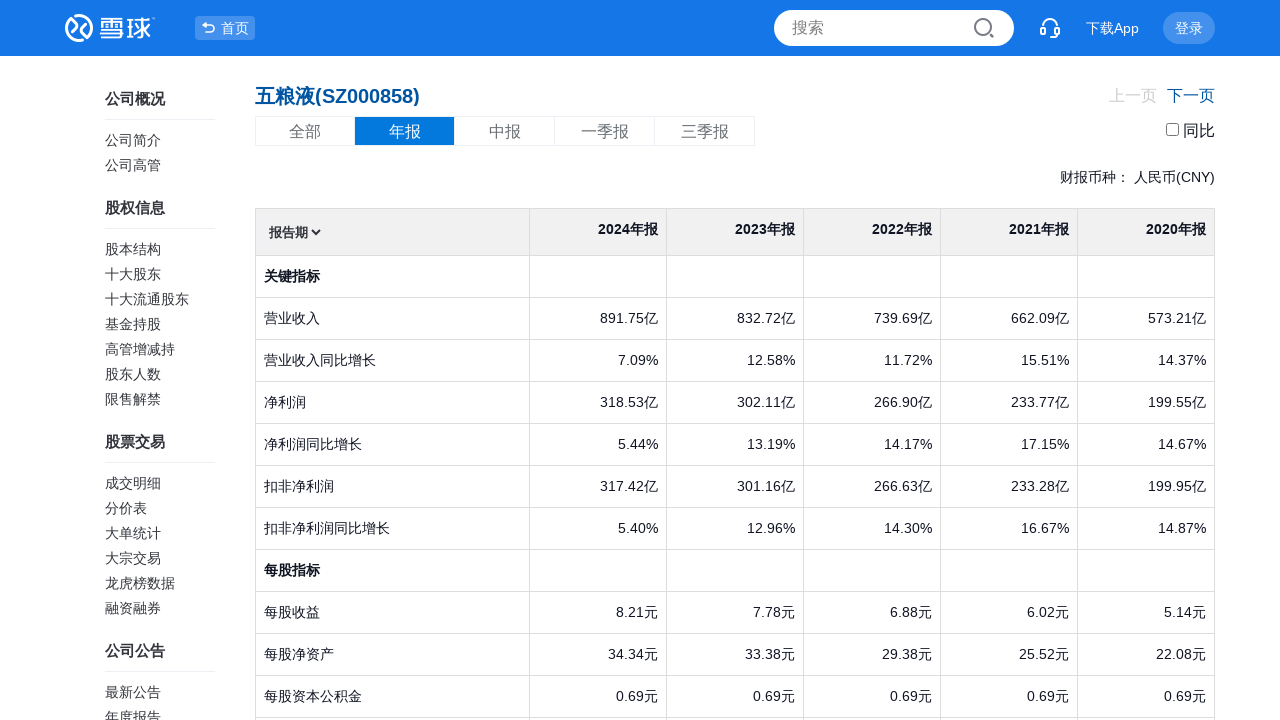